Tests checkbox selection and passenger count functionality on a flight booking form by selecting senior citizen discount and increasing adult passenger count

Starting URL: https://rahulshettyacademy.com/dropdownsPractise/

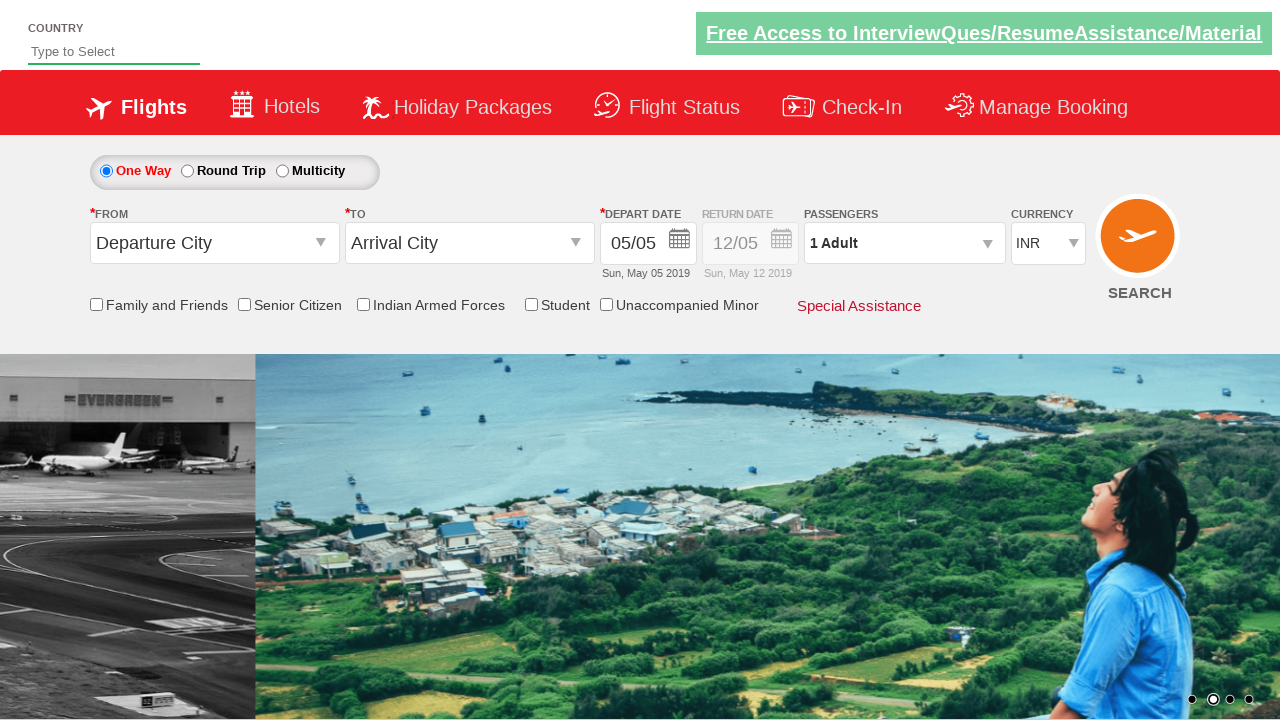

Verified senior citizen discount checkbox is not initially selected
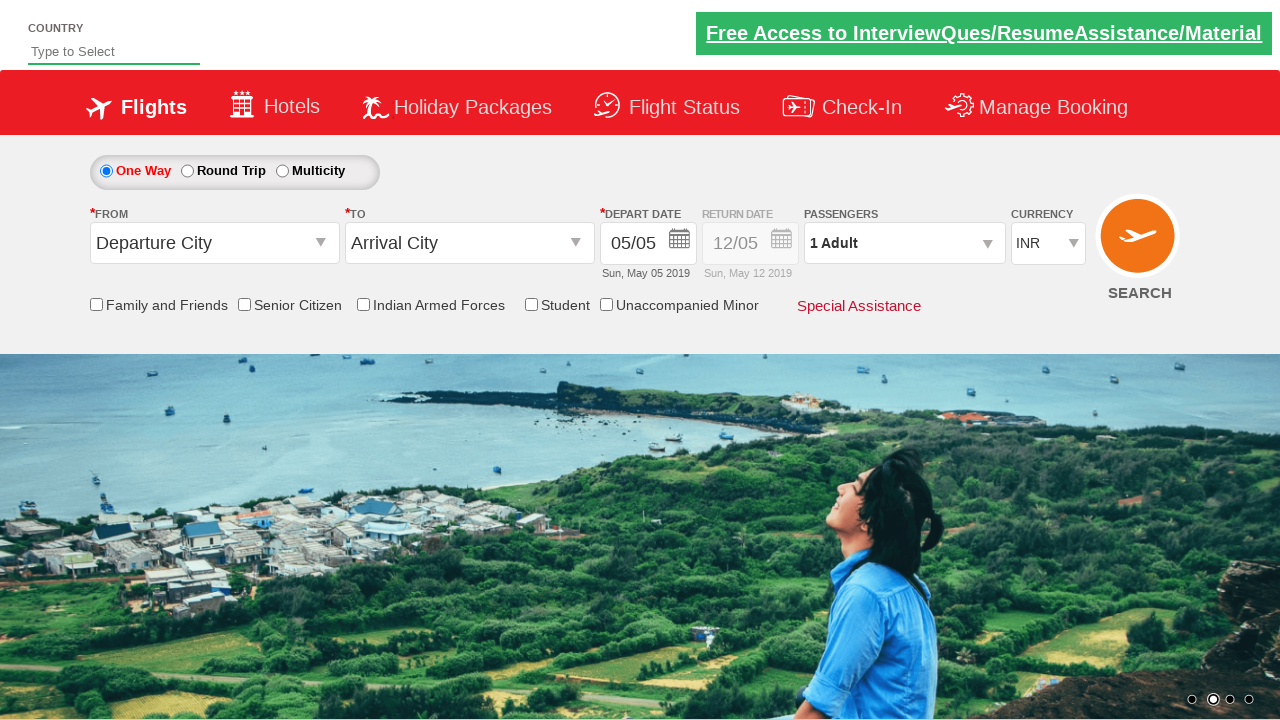

Clicked senior citizen discount checkbox at (244, 304) on input[id*='SeniorCitizenDiscount']
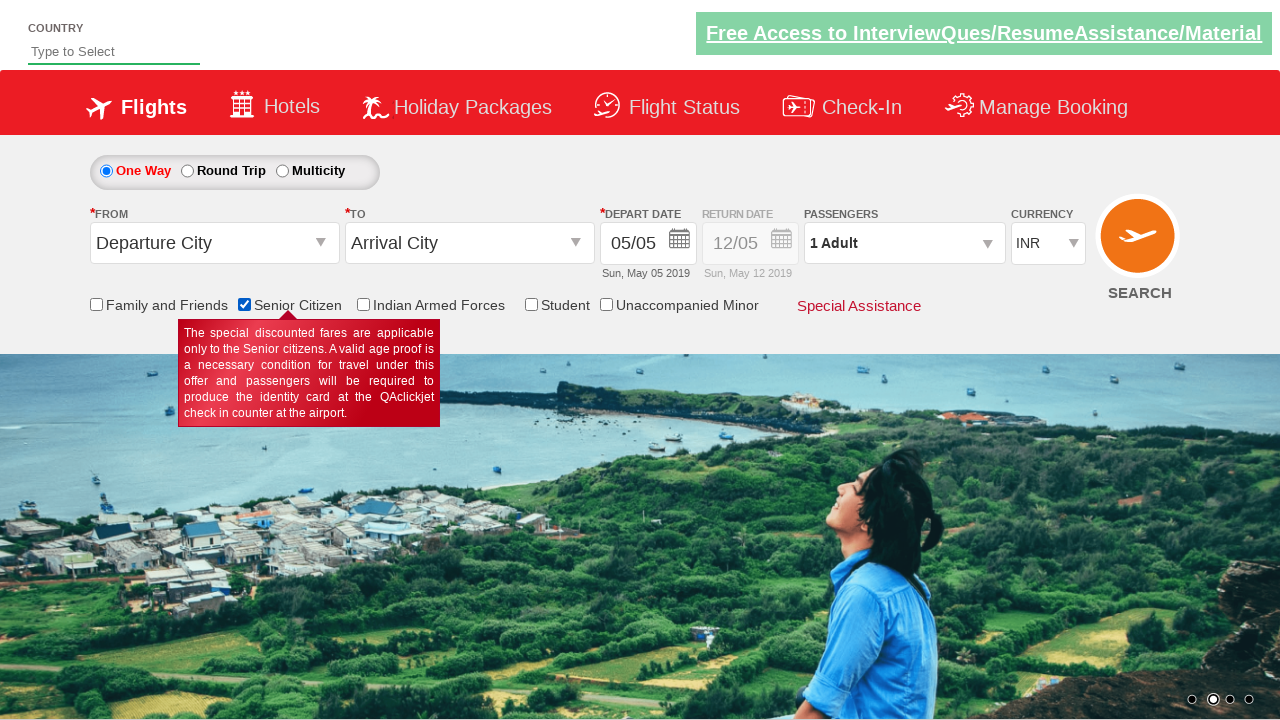

Verified senior citizen discount checkbox is now selected
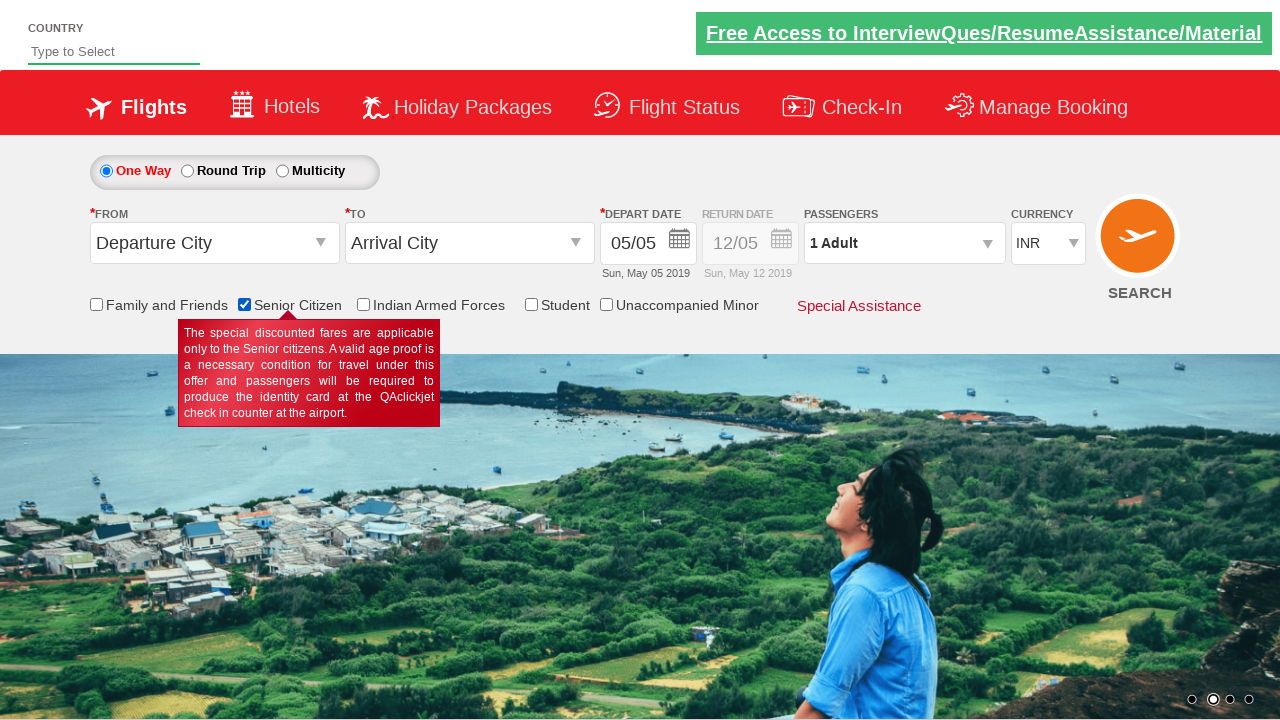

Clicked passenger info dropdown to open passenger selection dialog at (904, 243) on #divpaxinfo
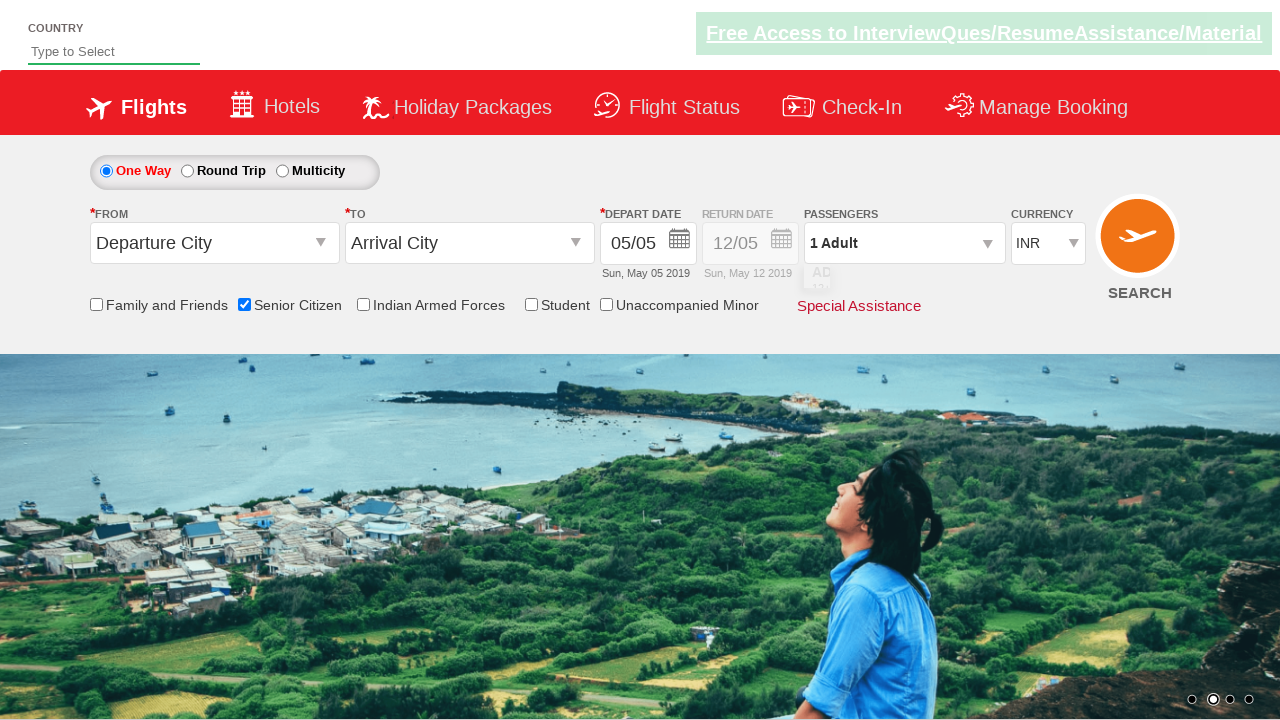

Clicked adult increment button (iteration 1/4) at (982, 288) on #hrefIncAdt
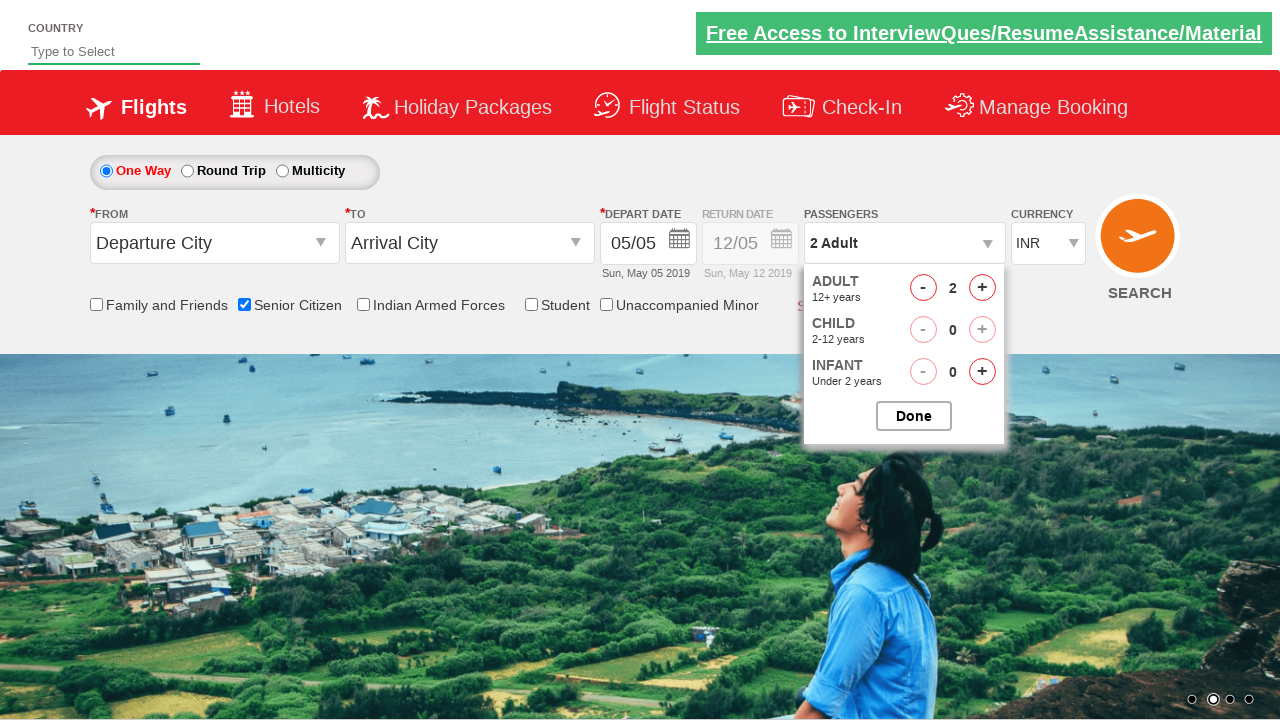

Clicked adult increment button (iteration 2/4) at (982, 288) on #hrefIncAdt
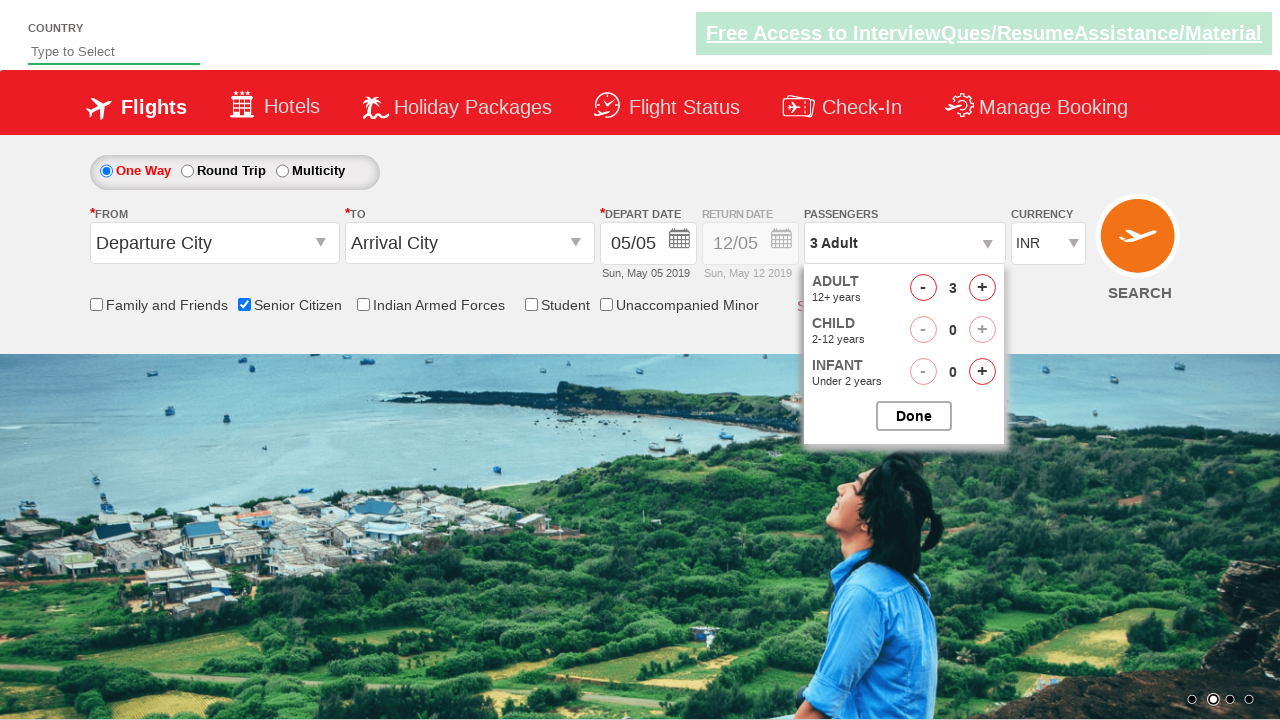

Clicked adult increment button (iteration 3/4) at (982, 288) on #hrefIncAdt
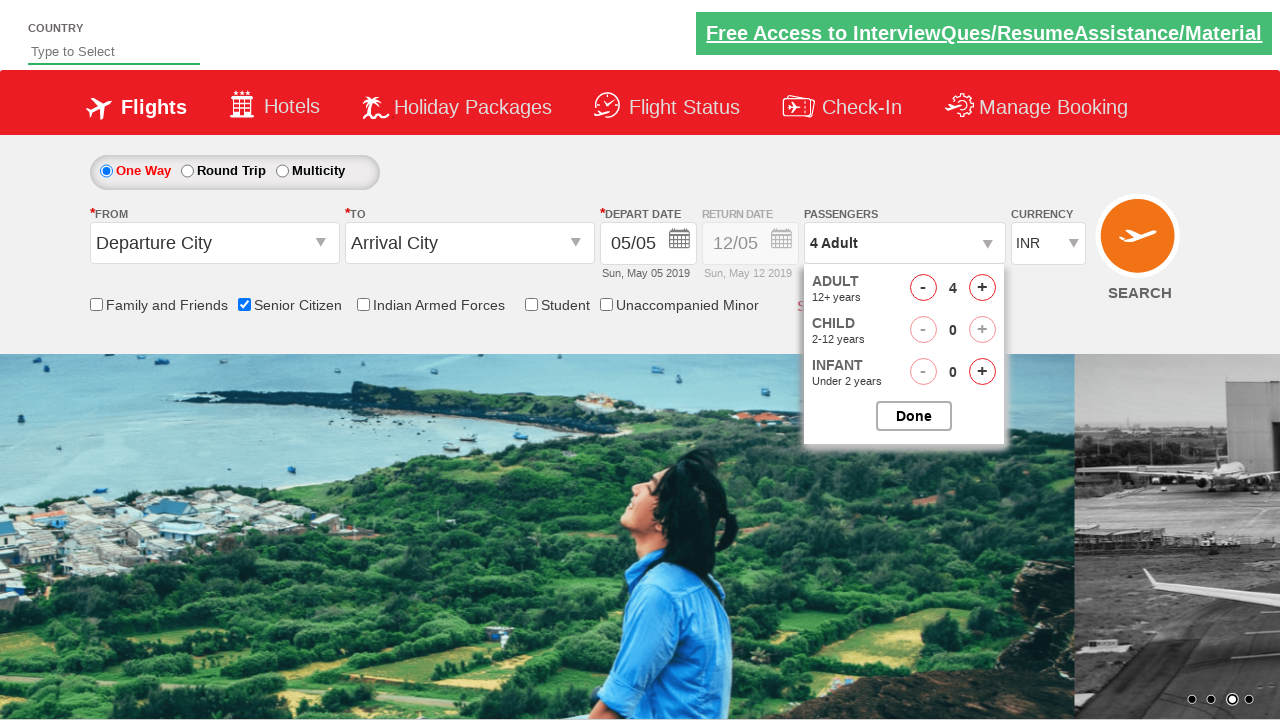

Clicked adult increment button (iteration 4/4) at (982, 288) on #hrefIncAdt
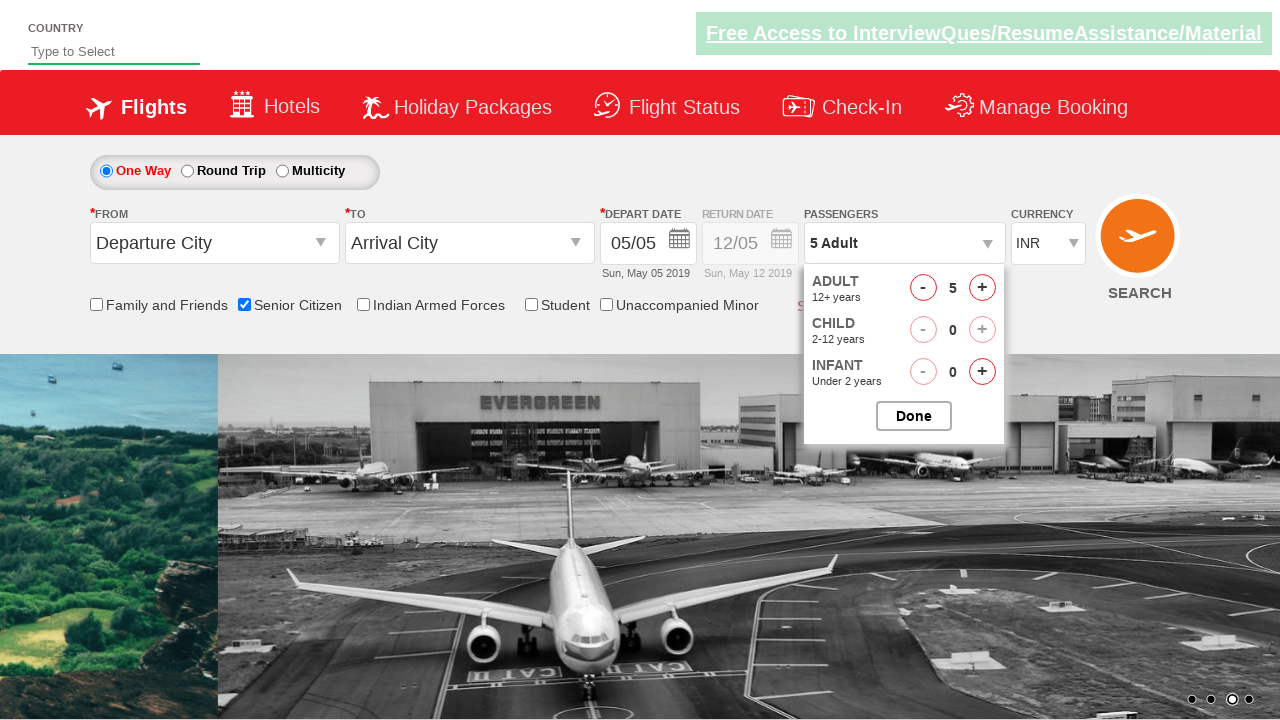

Closed passenger selection dialog at (914, 416) on #btnclosepaxoption
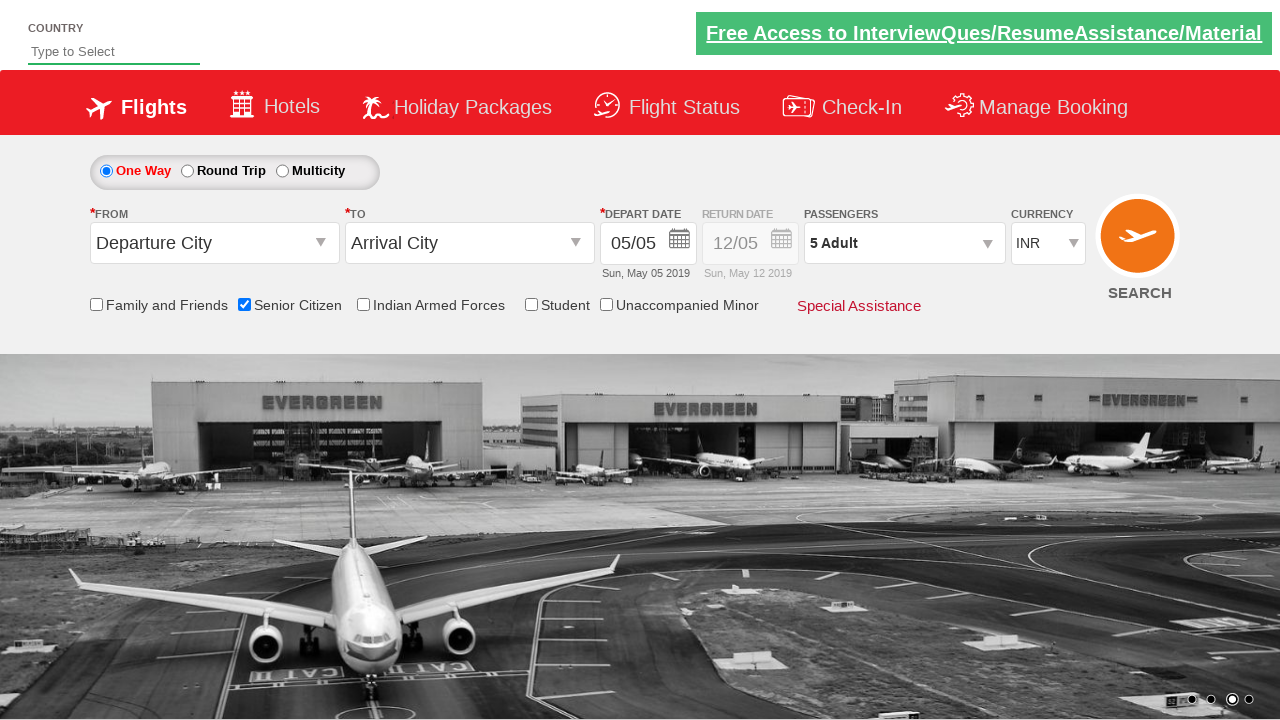

Verified passenger count displays '5 Adult'
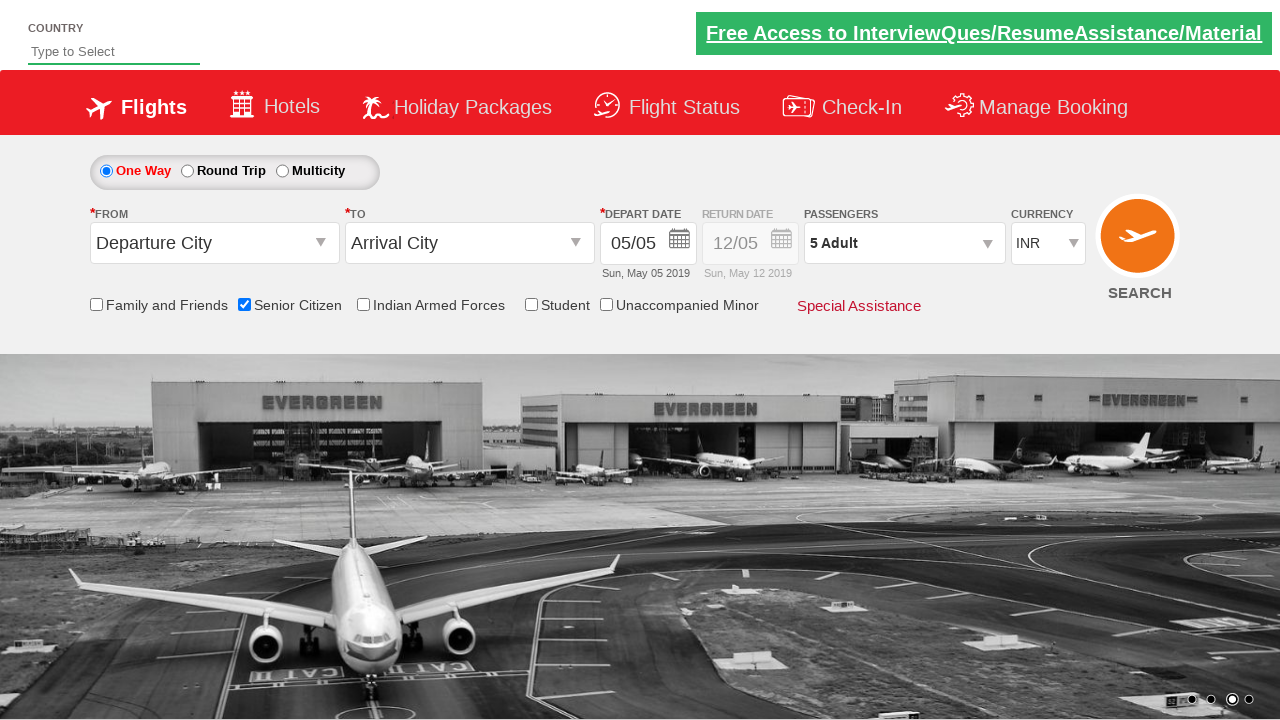

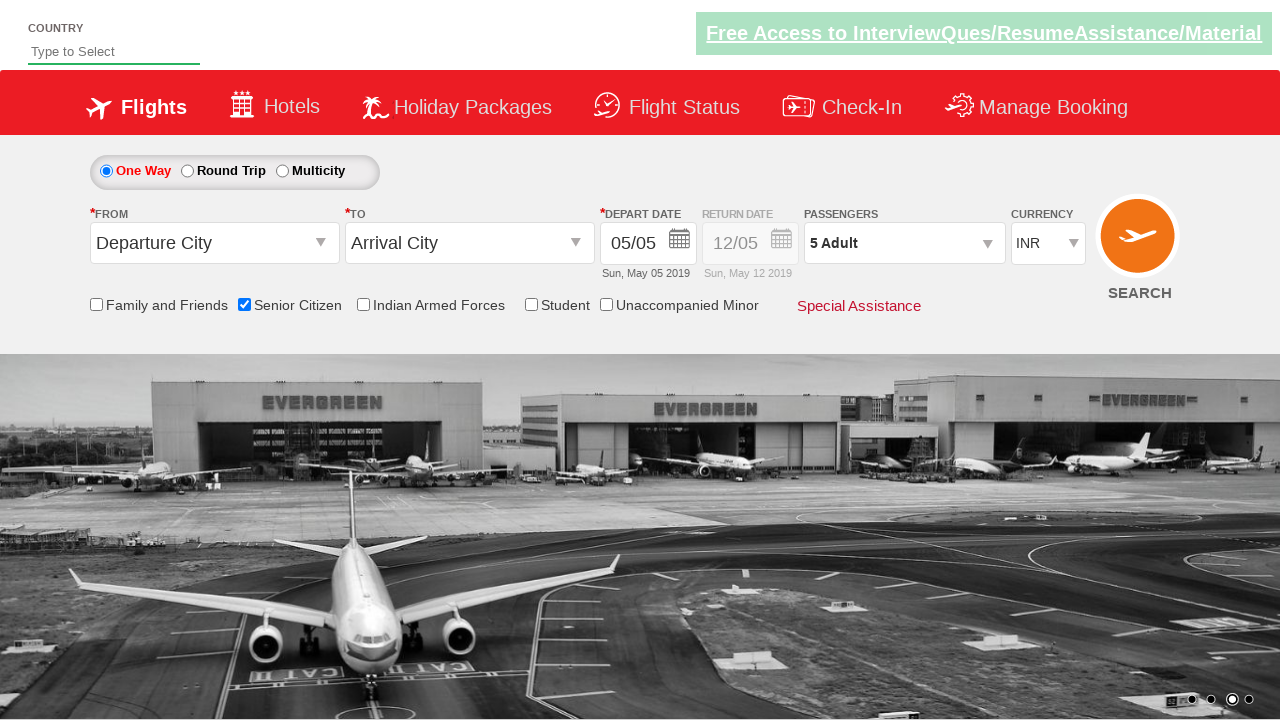